Tests the passenger dropdown by clicking it and incrementing the adult passenger count 4 times.

Starting URL: https://rahulshettyacademy.com/dropdownsPractise/

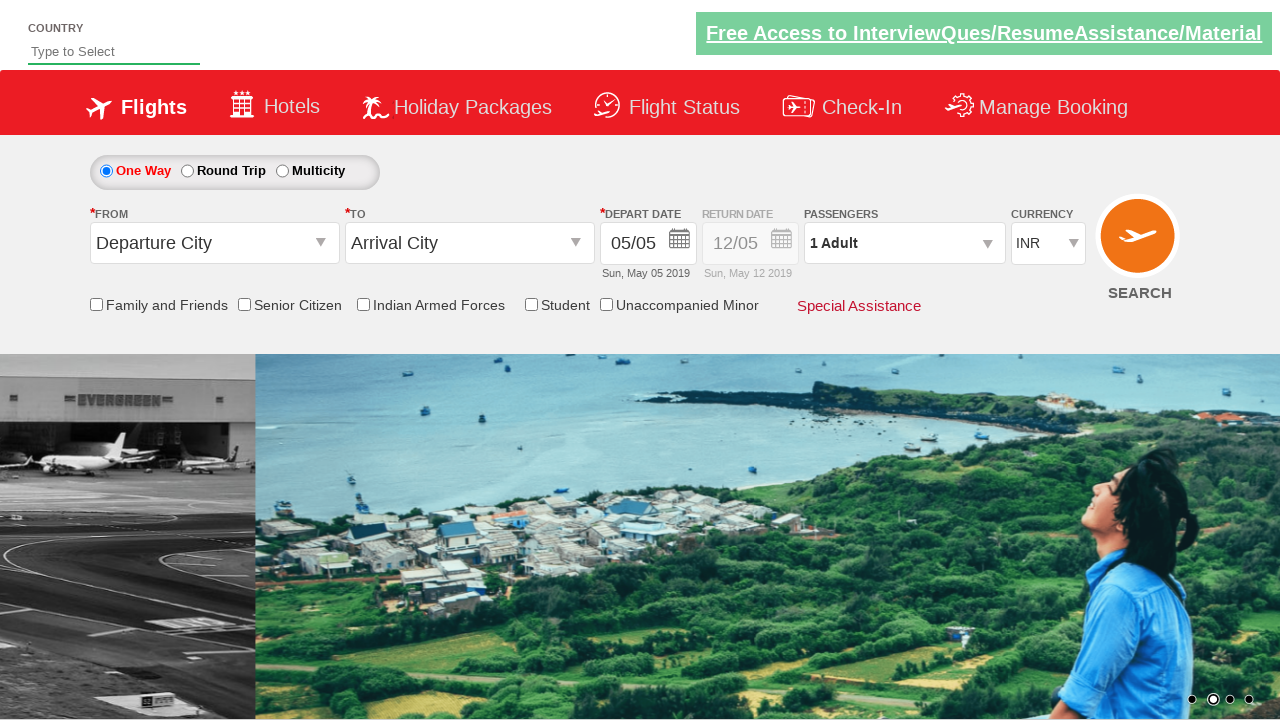

Clicked on passengers dropdown at (904, 243) on #divpaxinfo
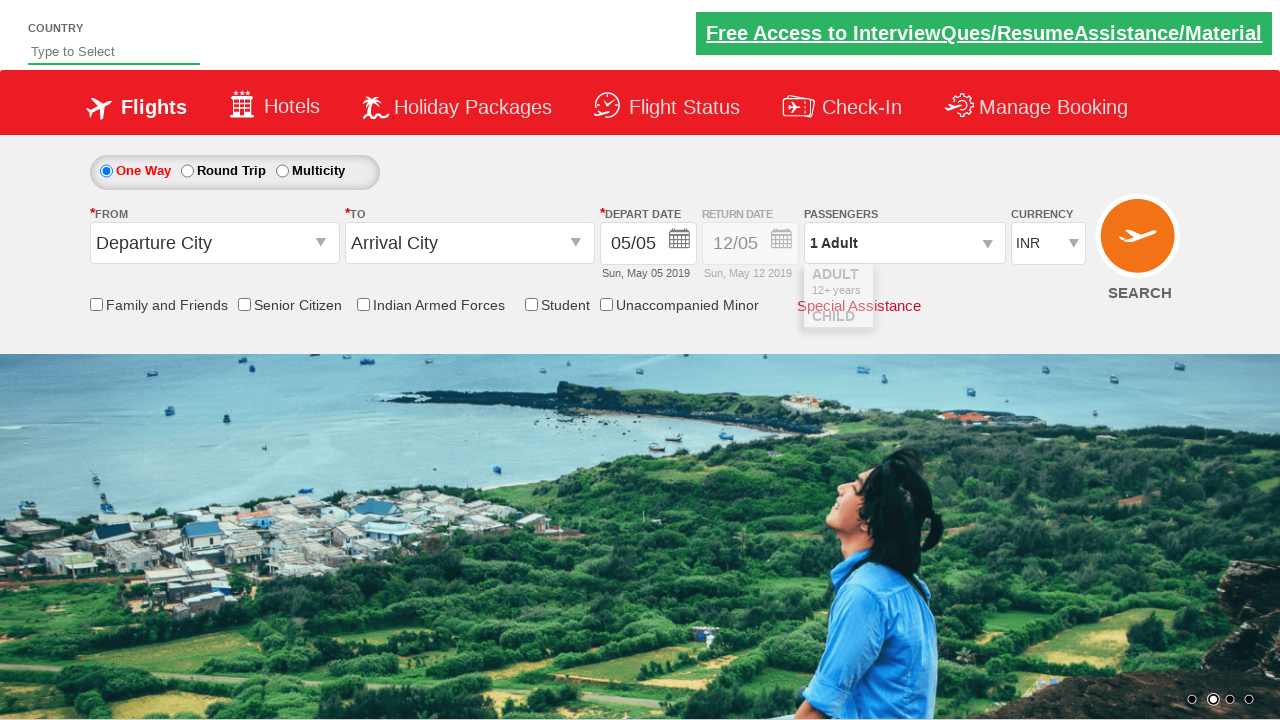

Waited for dropdown to open
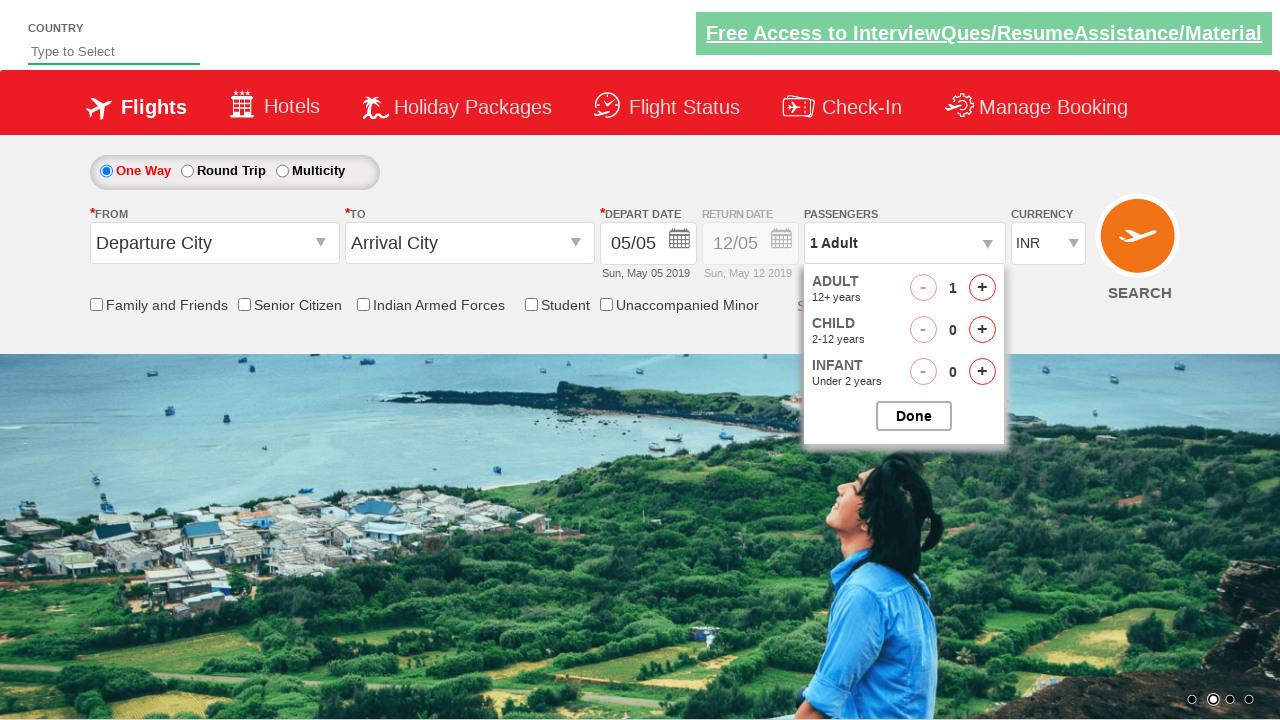

Clicked increment adult button (iteration 1 of 4) at (982, 288) on #hrefIncAdt
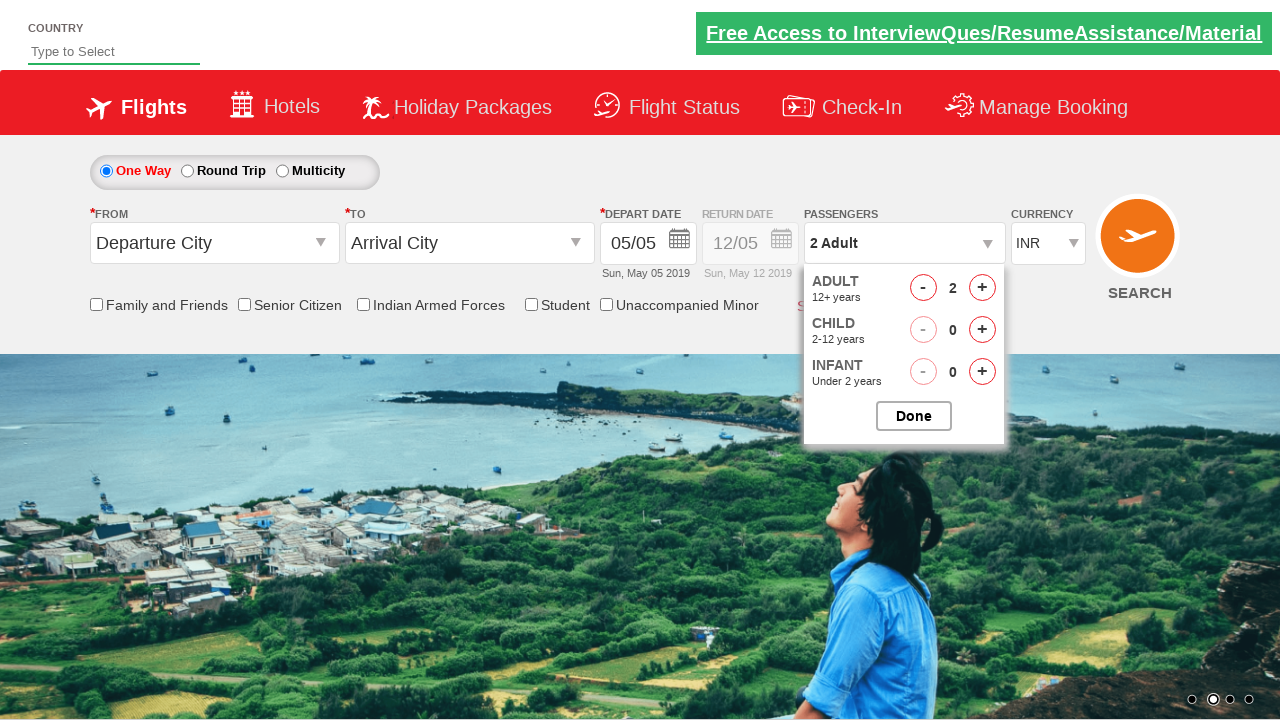

Waited for UI update after adult increment (iteration 1 of 4)
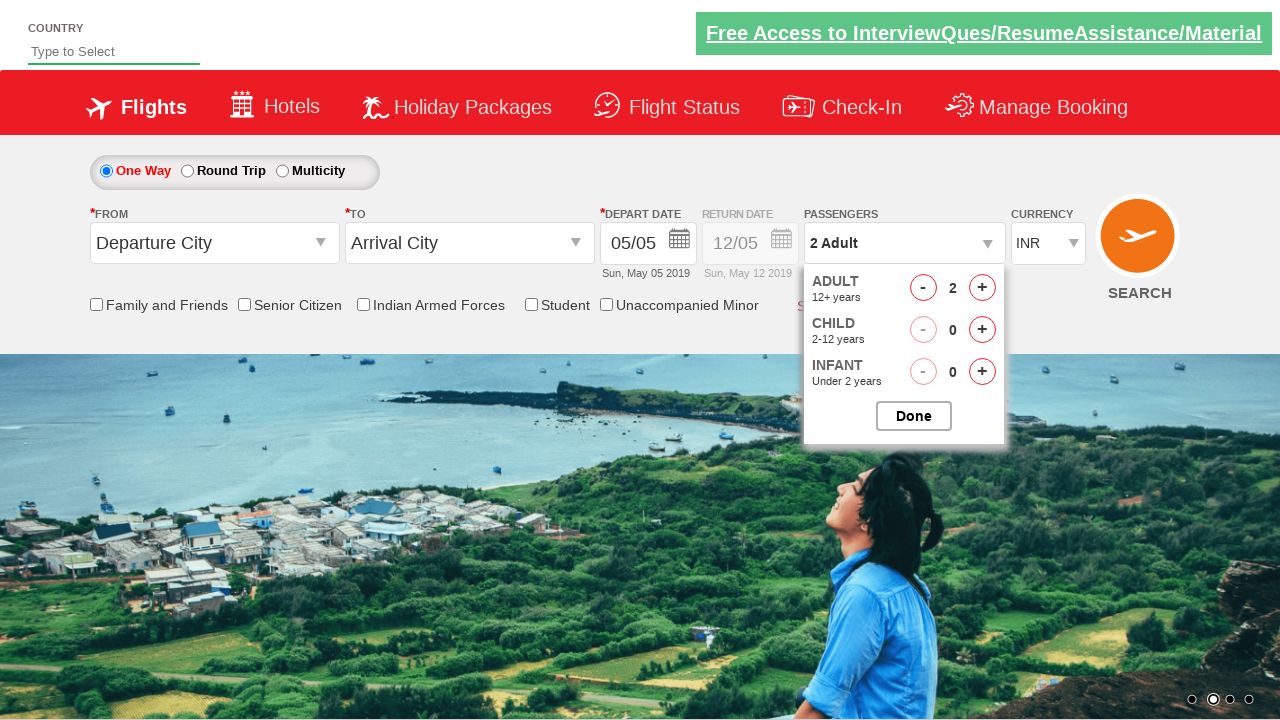

Clicked increment adult button (iteration 2 of 4) at (982, 288) on #hrefIncAdt
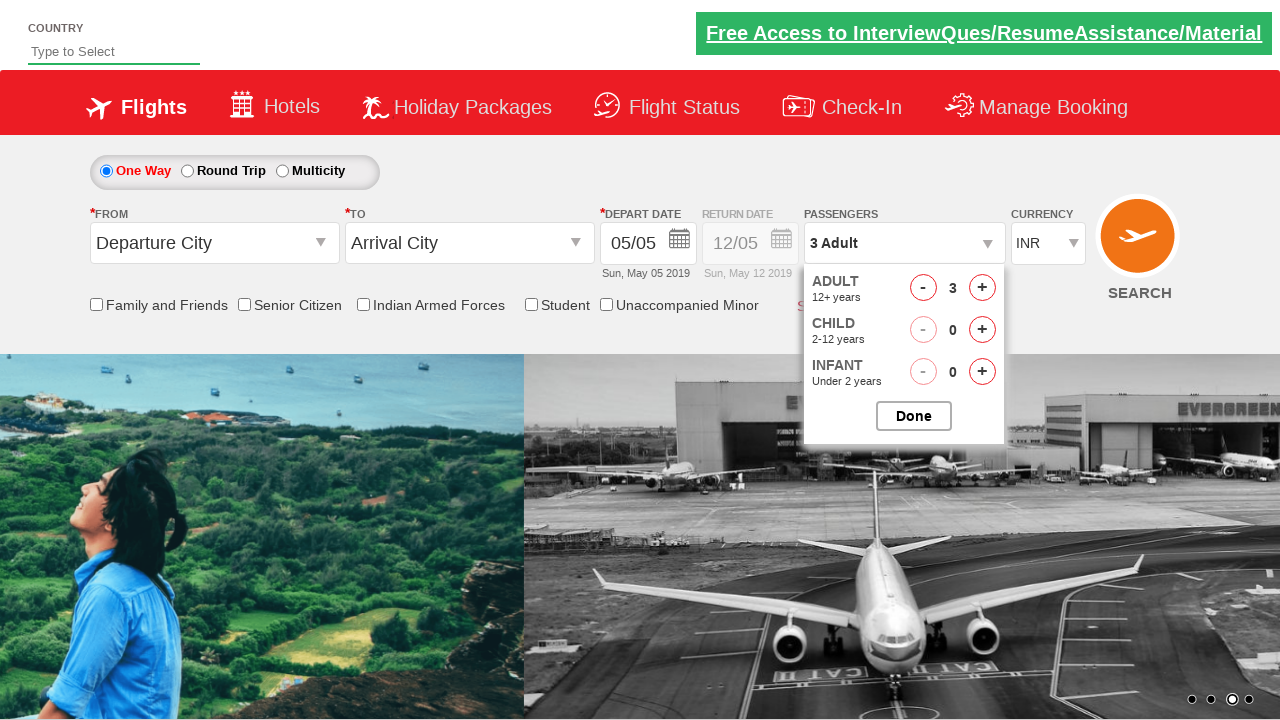

Waited for UI update after adult increment (iteration 2 of 4)
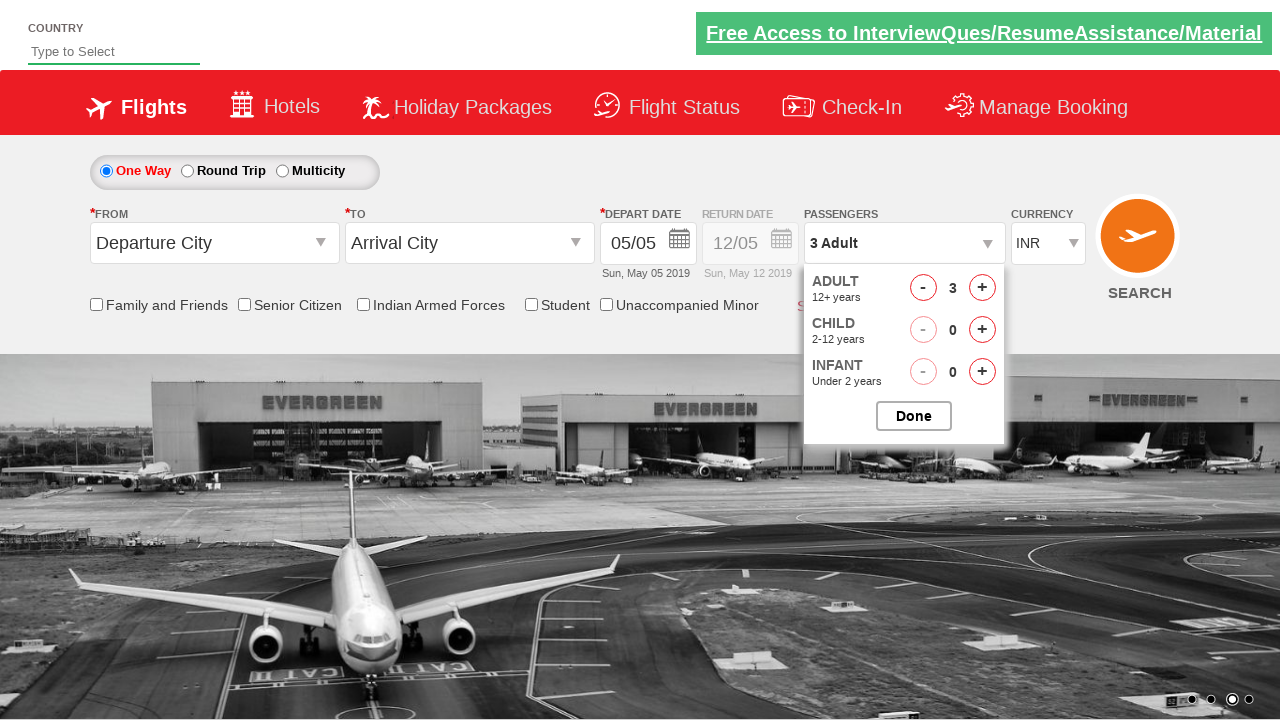

Clicked increment adult button (iteration 3 of 4) at (982, 288) on #hrefIncAdt
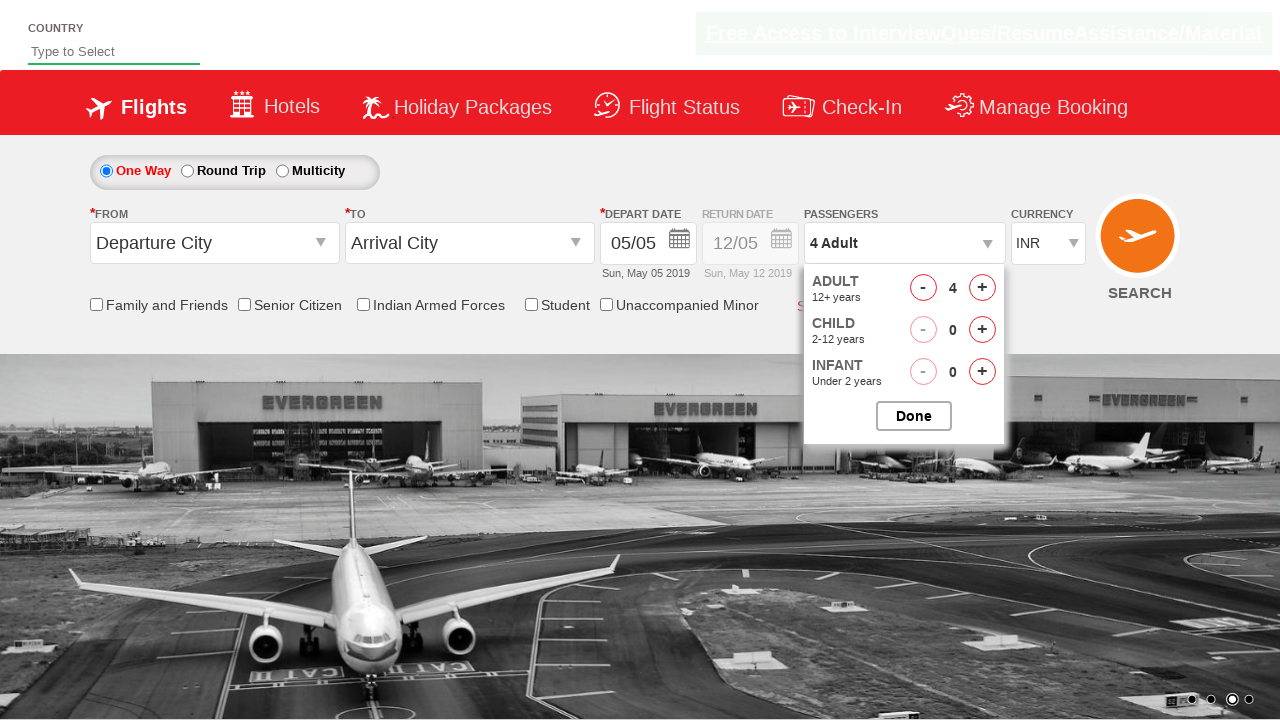

Waited for UI update after adult increment (iteration 3 of 4)
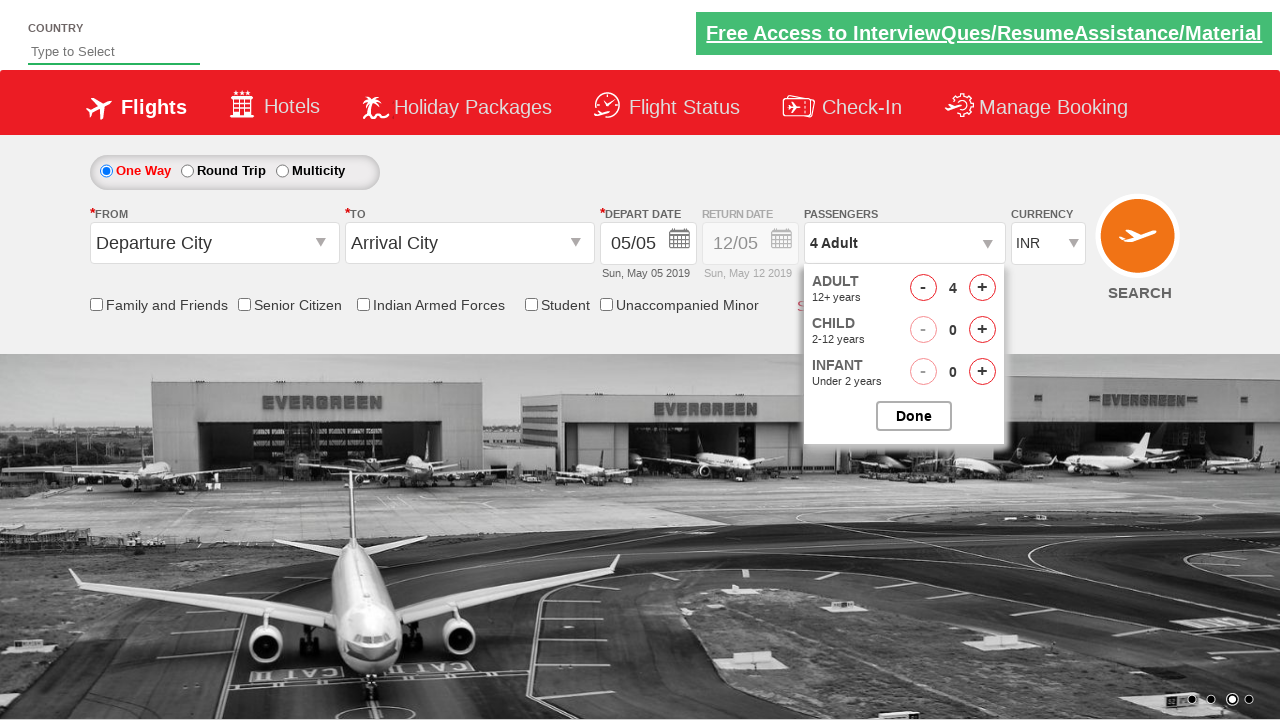

Clicked increment adult button (iteration 4 of 4) at (982, 288) on #hrefIncAdt
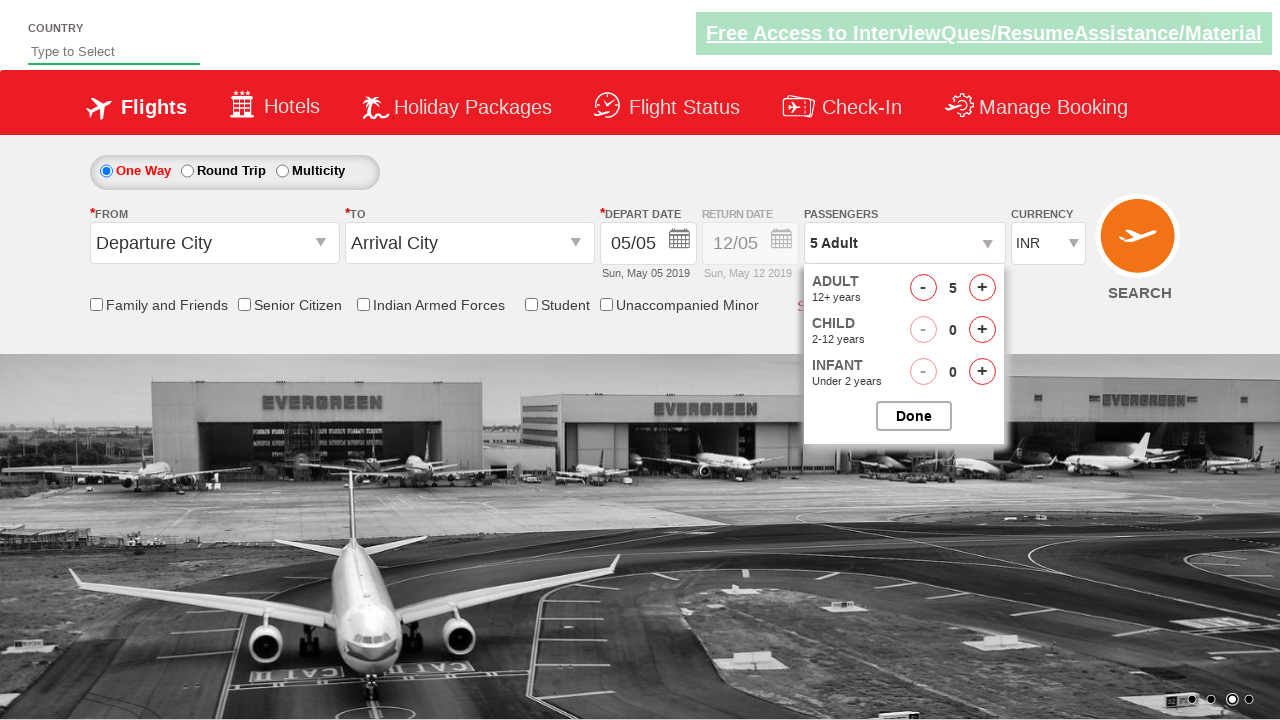

Waited for UI update after adult increment (iteration 4 of 4)
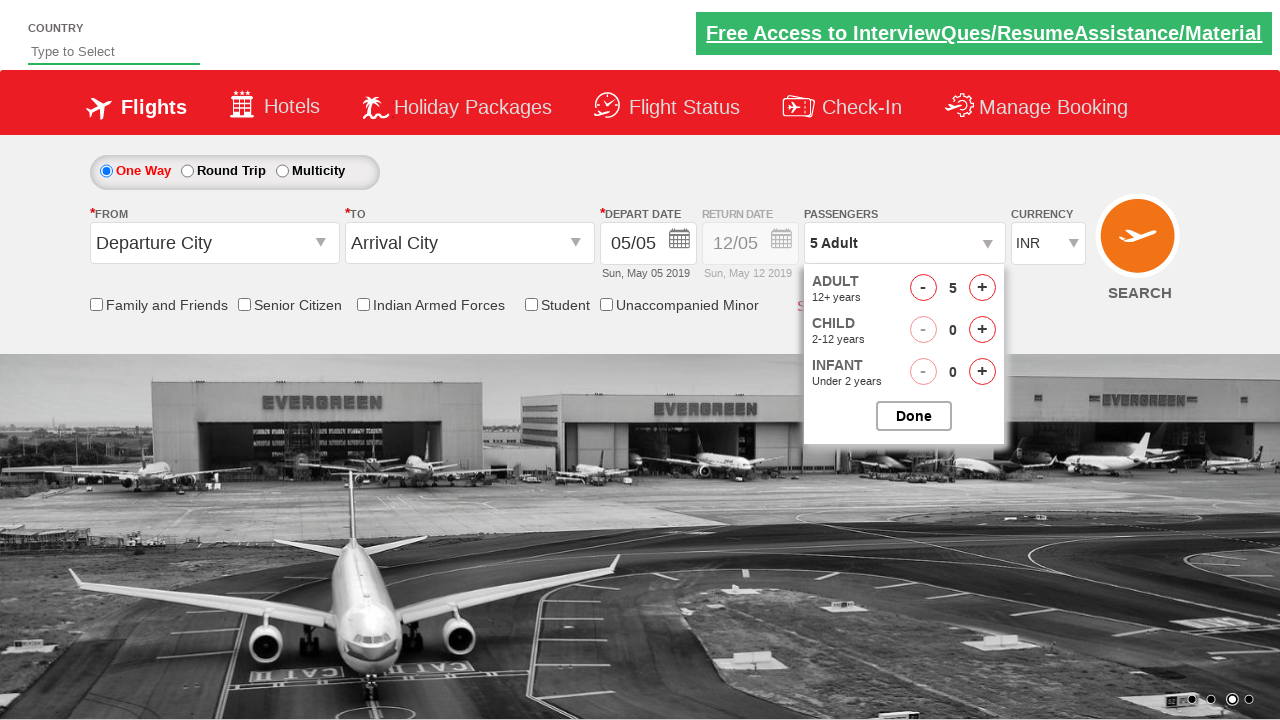

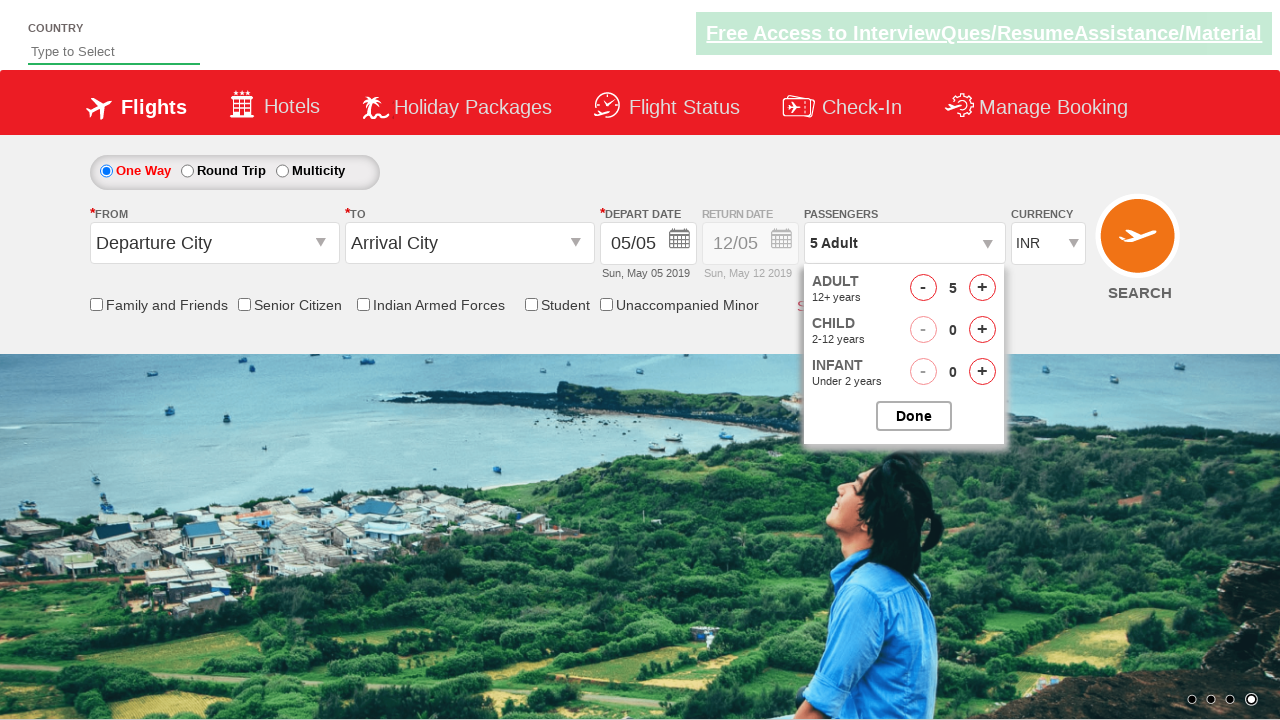